Tests hover functionality by moving the mouse over the "Moda" (Fashion) menu element on the Hepsiburada homepage to trigger a hover state or dropdown menu.

Starting URL: https://www.hepsiburada.com/

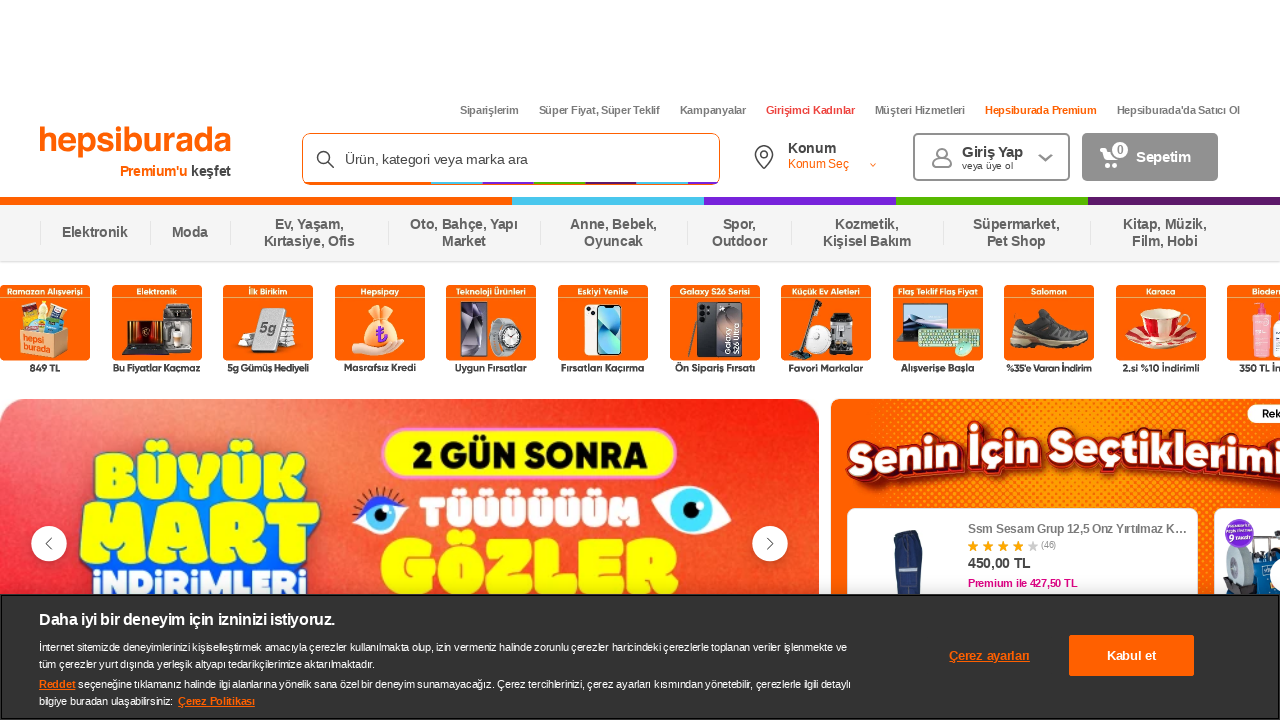

Waited for page to load (domcontentloaded)
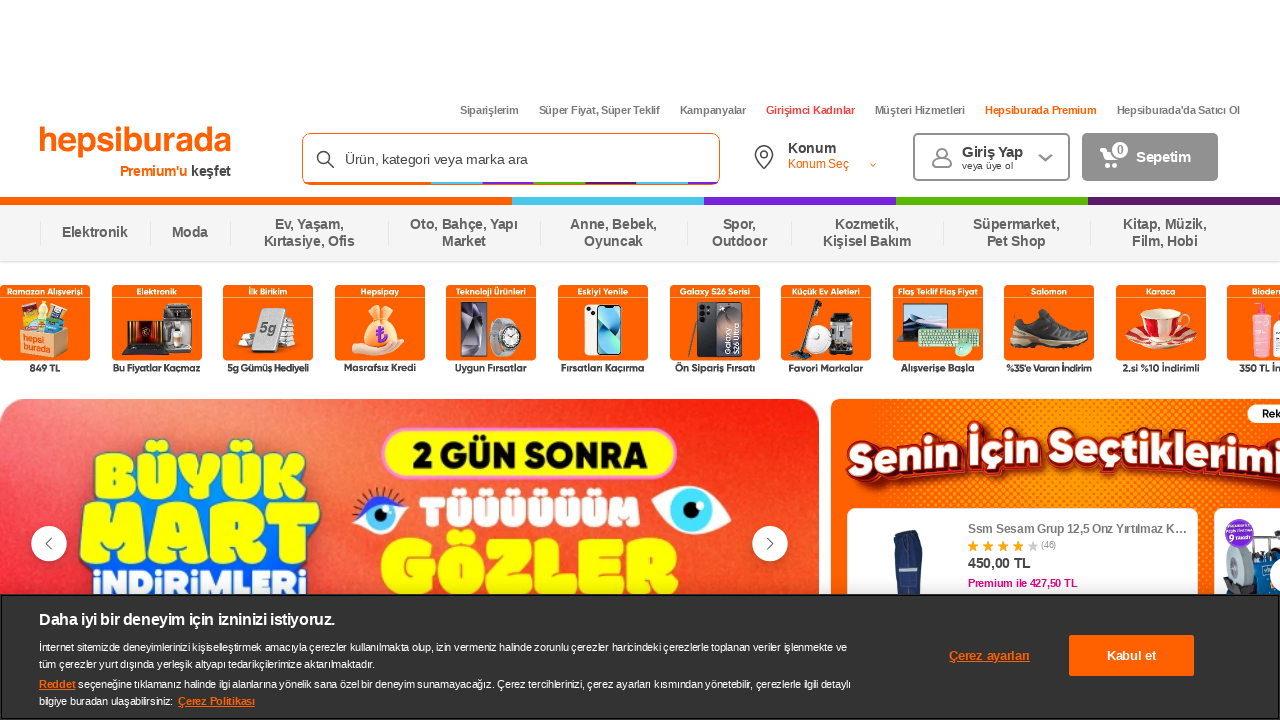

Located the 'Moda' (Fashion) menu element
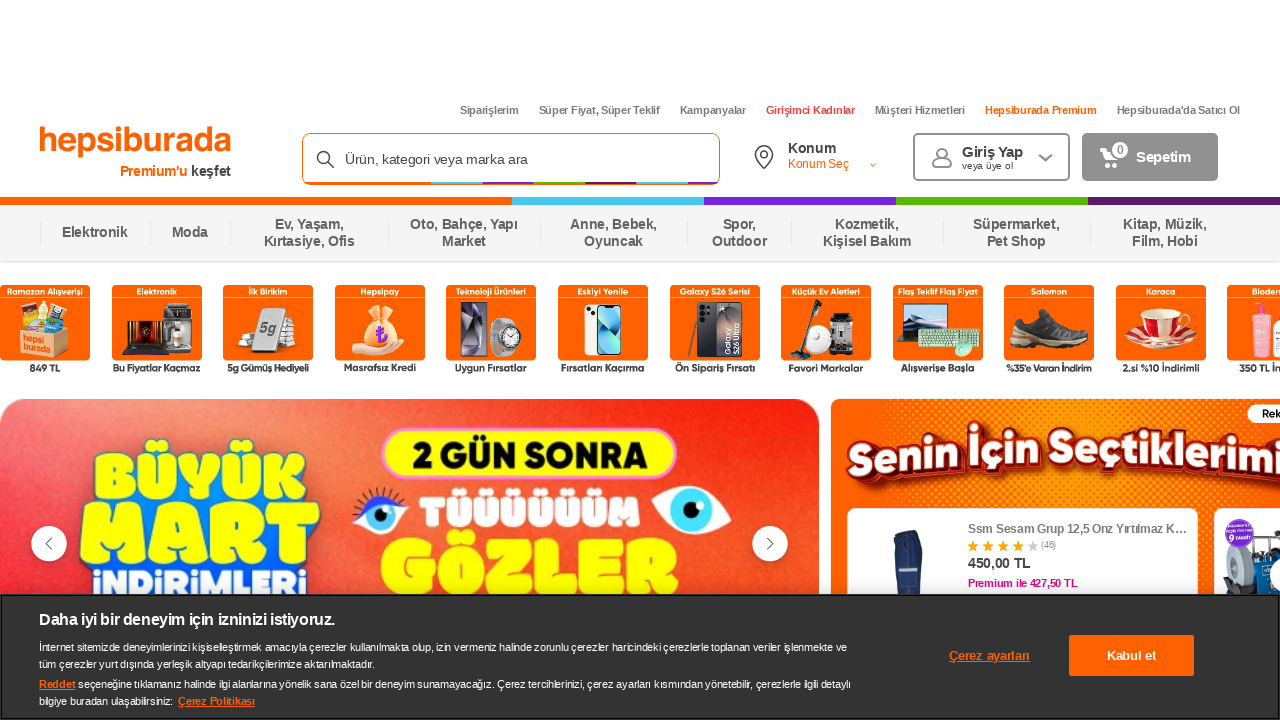

Hovered over the 'Moda' (Fashion) menu element to trigger hover state or dropdown at (190, 233) on xpath=//span[text()='Moda']
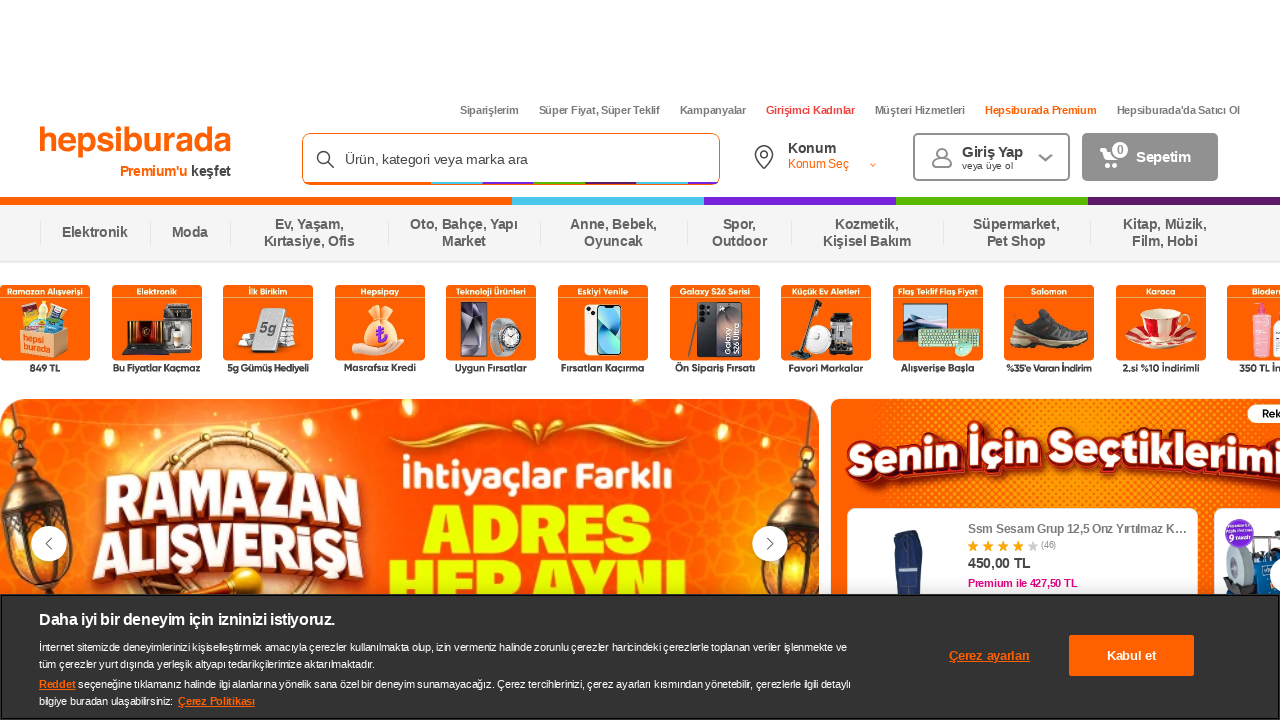

Waited 2 seconds to observe the hover effect and dropdown/submenu
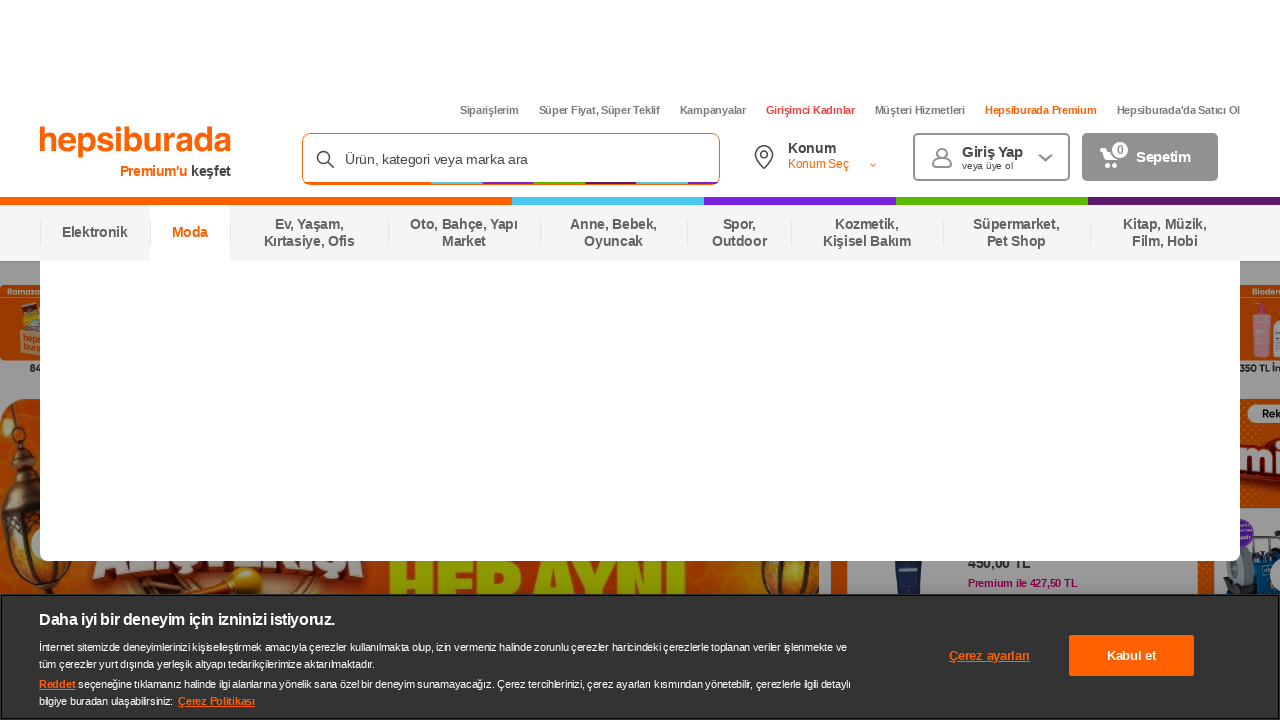

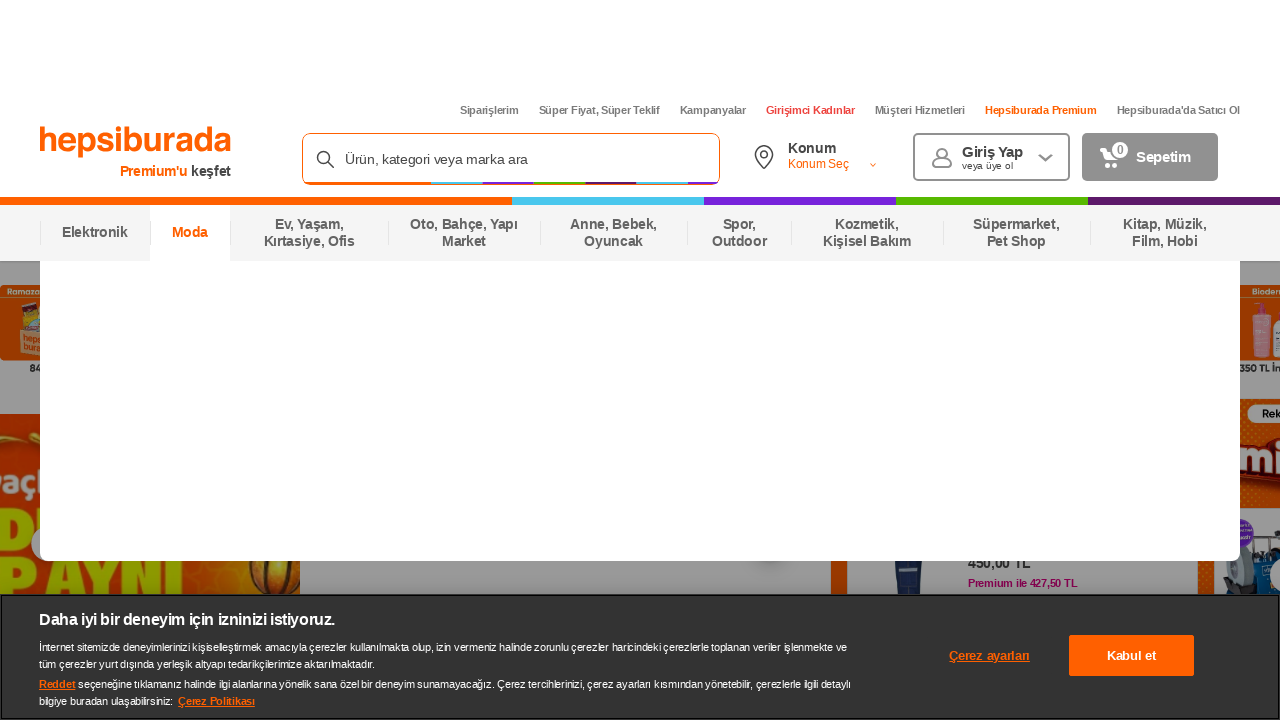